Tests multiple window handling by clicking a link that opens a new window, then switching between windows and verifying the page titles to ensure correct window focus.

Starting URL: http://the-internet.herokuapp.com/windows

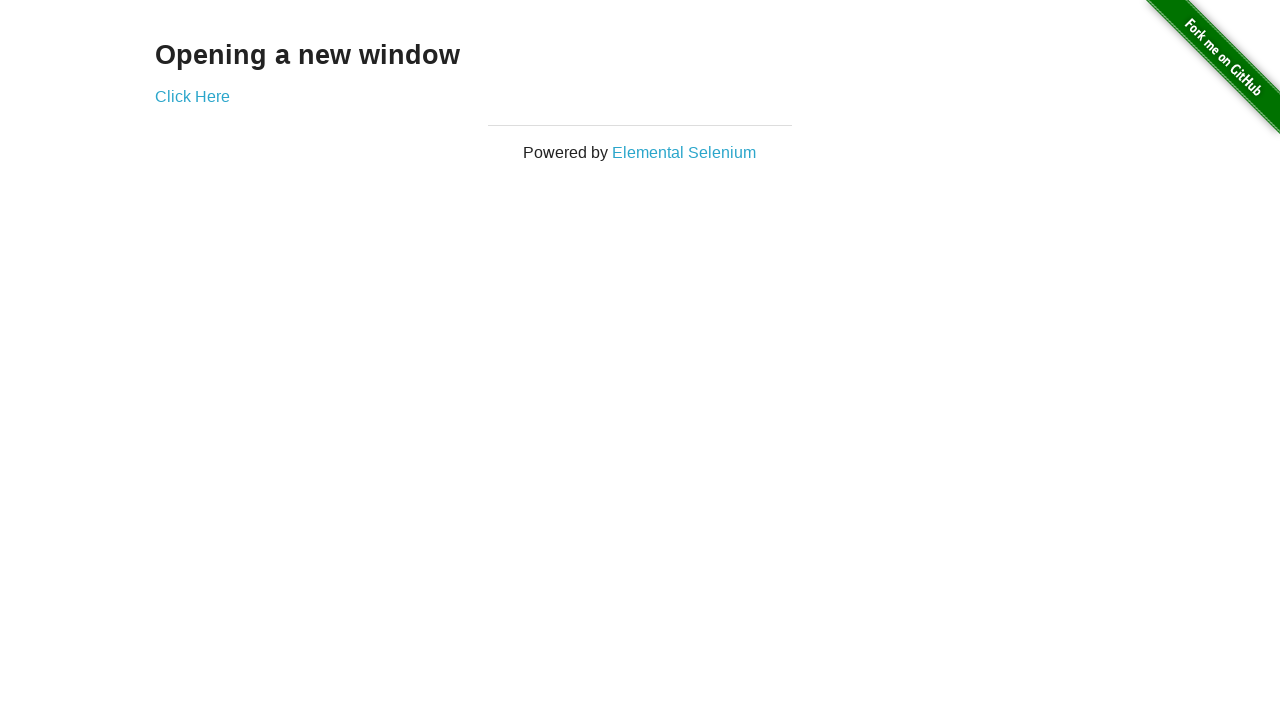

Clicked link that opens a new window at (192, 96) on .example a
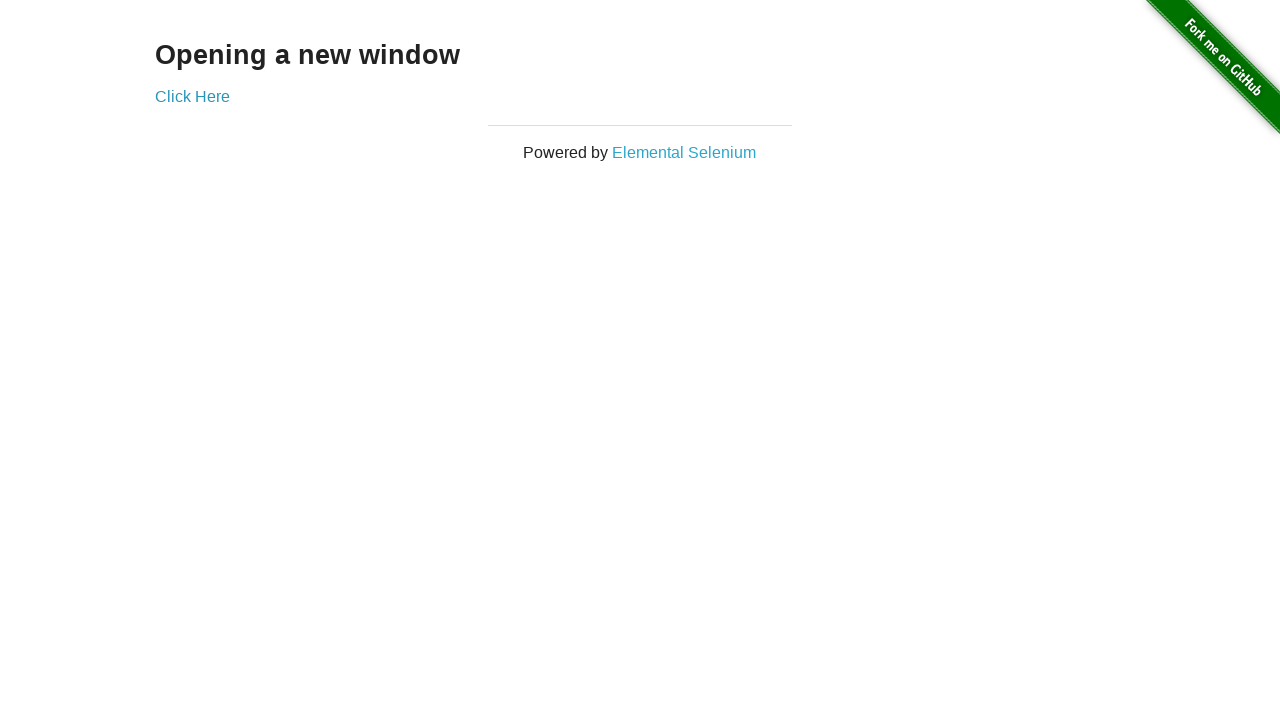

Retrieved the newly opened page/window
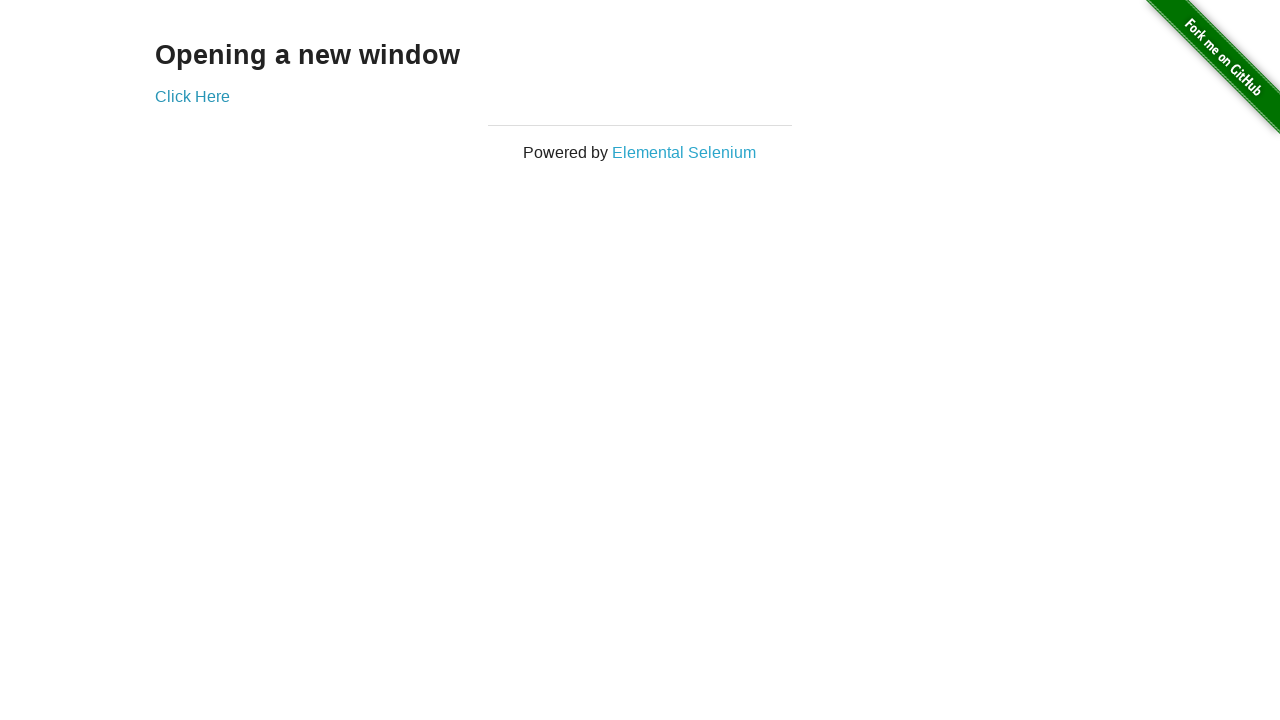

New page finished loading
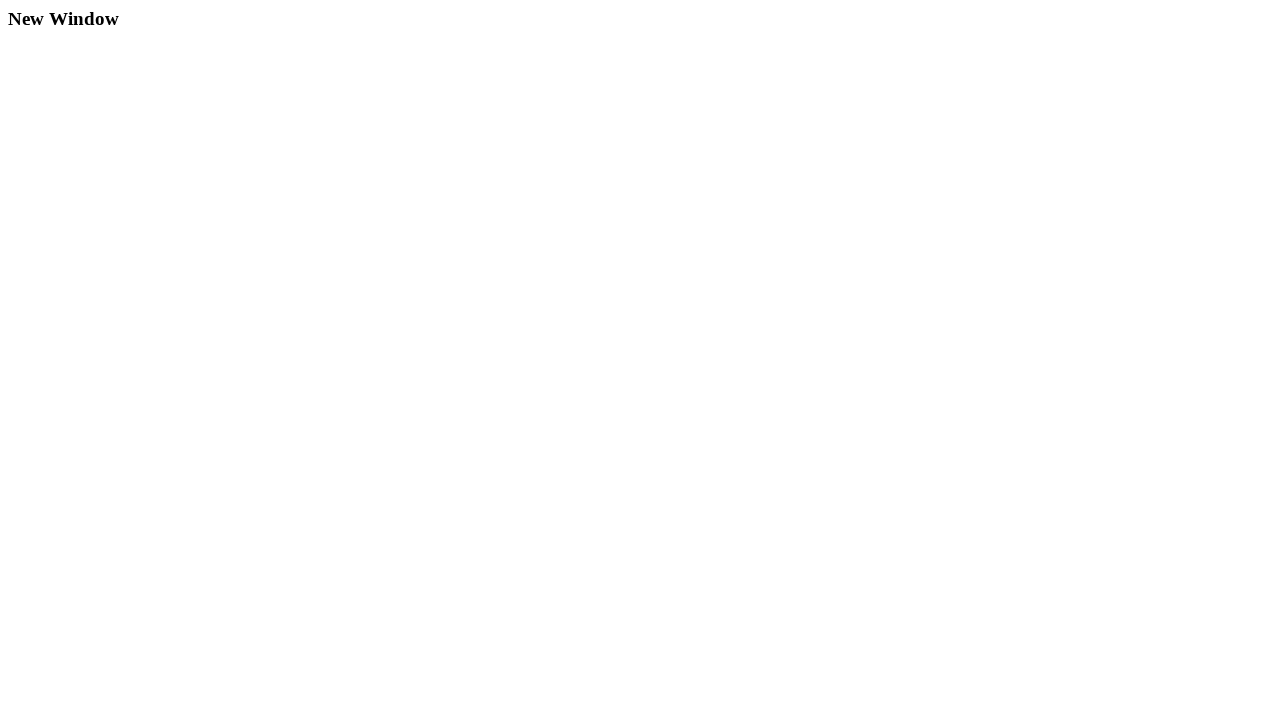

Verified original window title is not 'New Window'
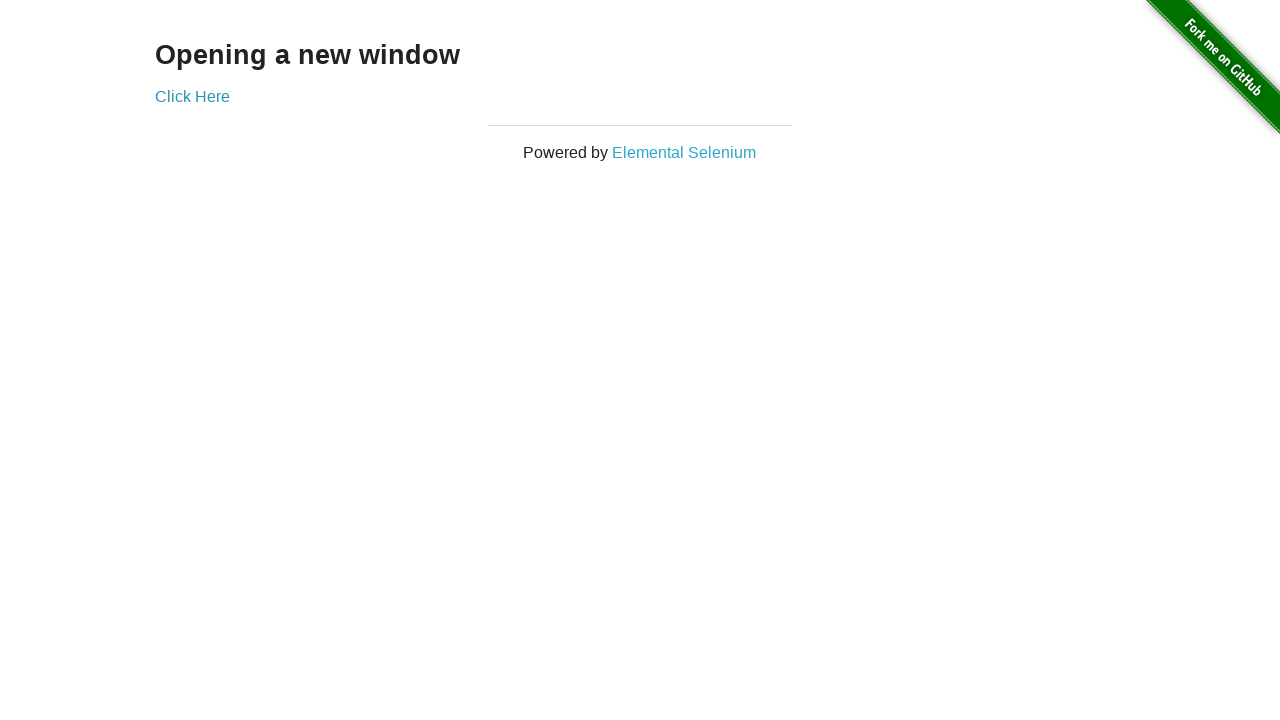

Verified new window title is 'New Window'
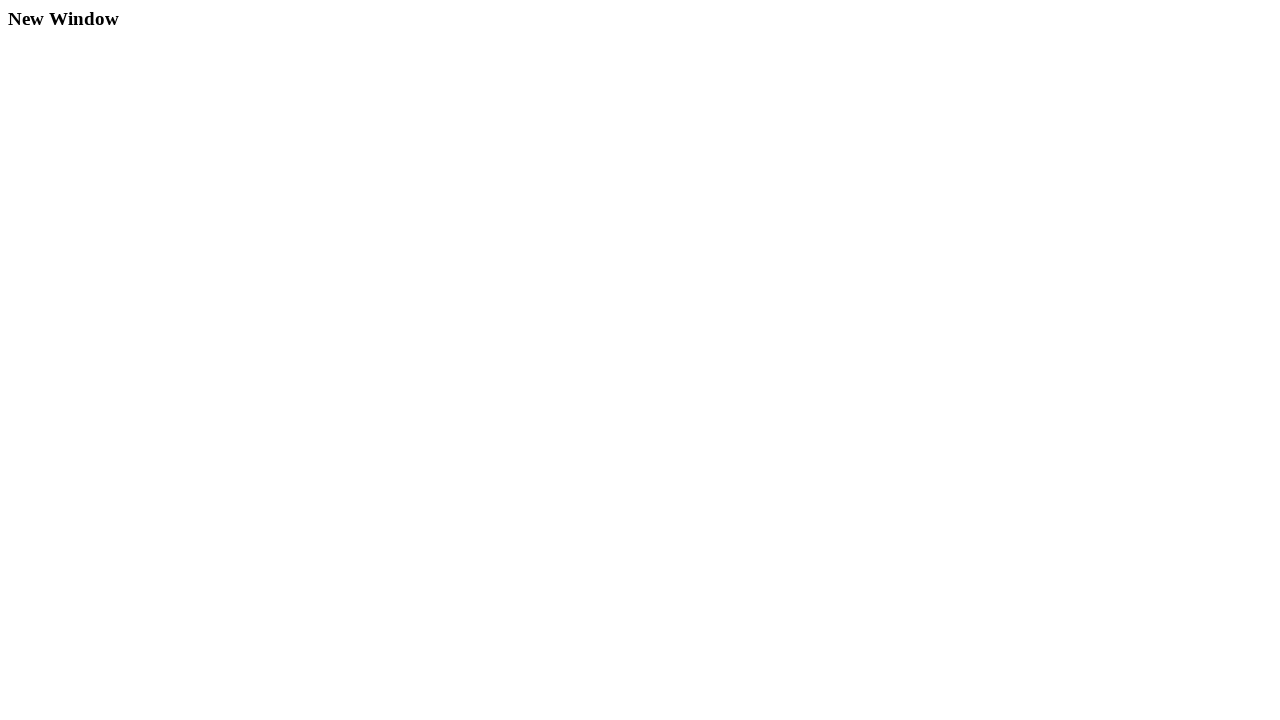

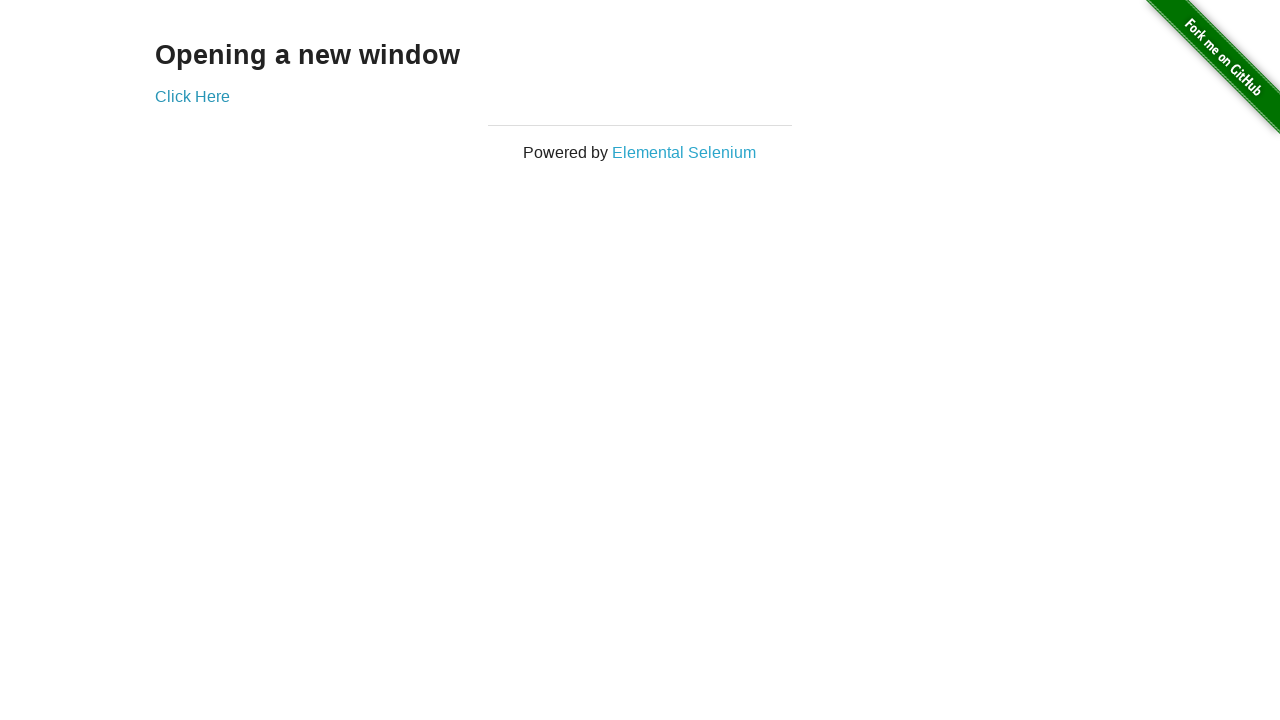